Tests the add/remove elements functionality by clicking the Add button to create a Delete button, then clicking Delete to remove it, and repeating the process.

Starting URL: https://the-internet.herokuapp.com/add_remove_elements/

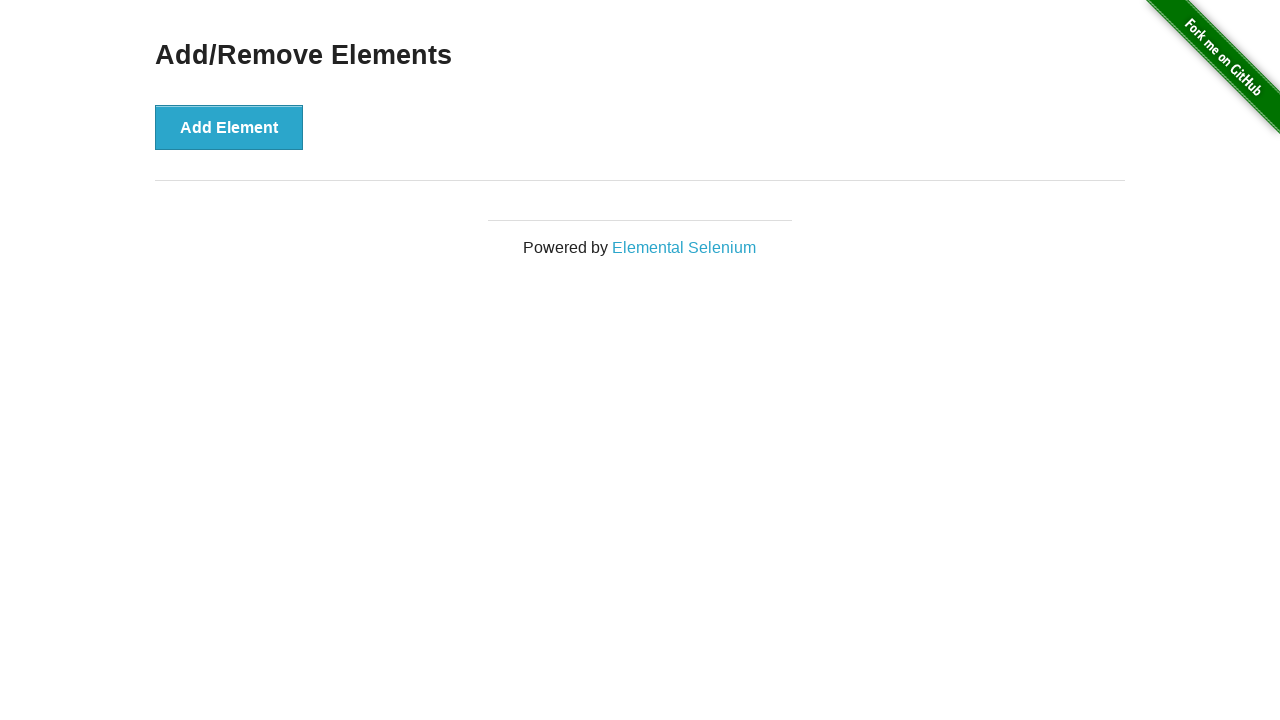

Clicked Add Element button to create a Delete button at (229, 127) on xpath=//button[contains(.,'Add')]
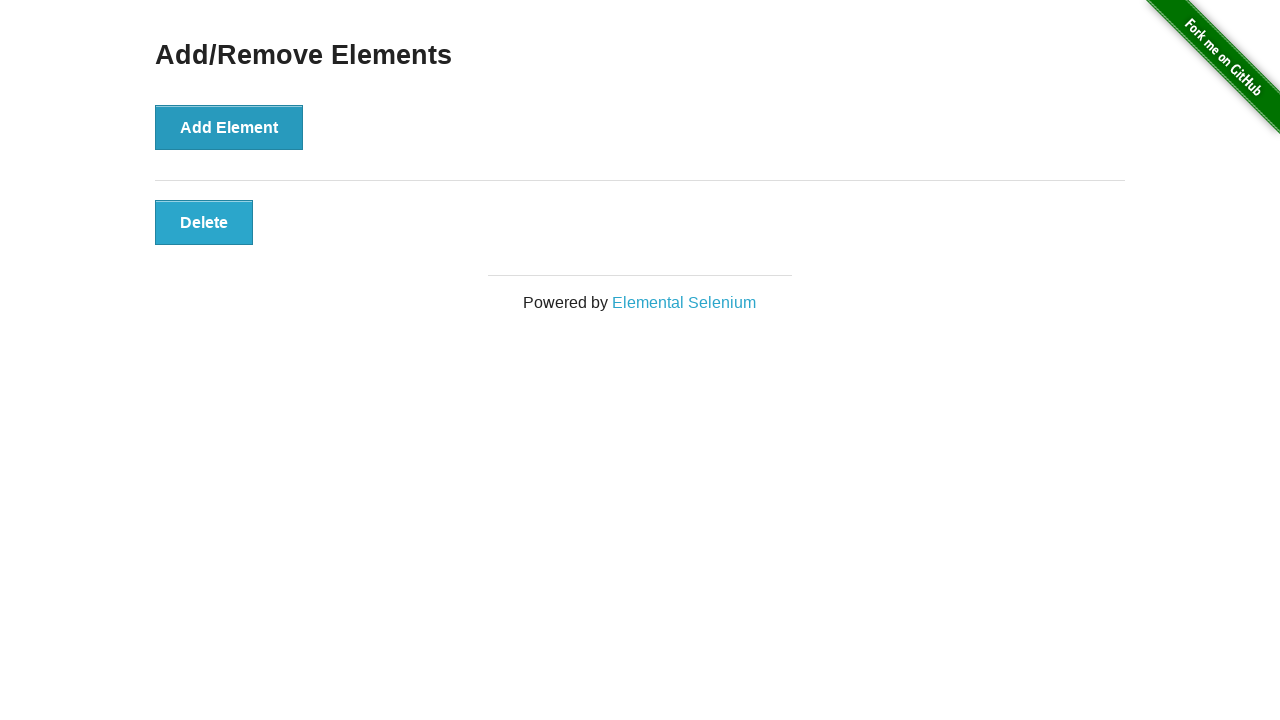

Clicked Delete button to remove the element at (204, 222) on xpath=//button[contains(.,'Delete')]
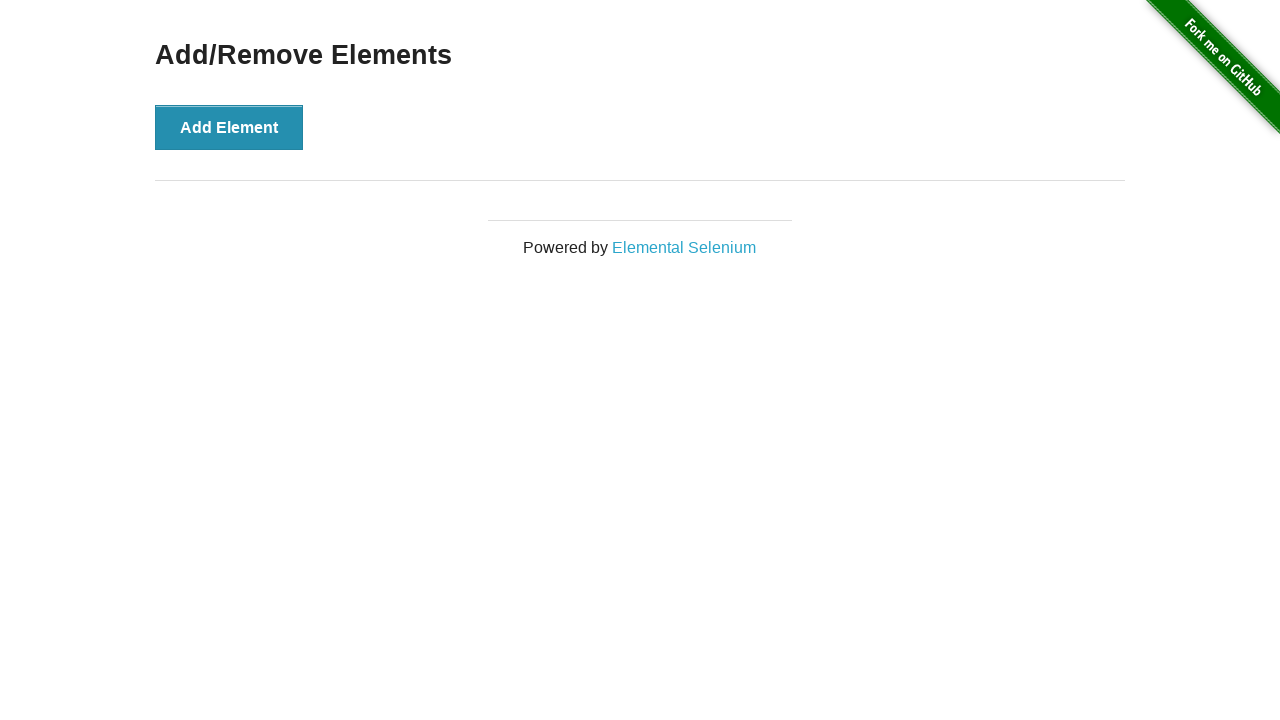

Clicked Add Element button again to create another Delete button at (229, 127) on xpath=//button[contains(.,'Add')]
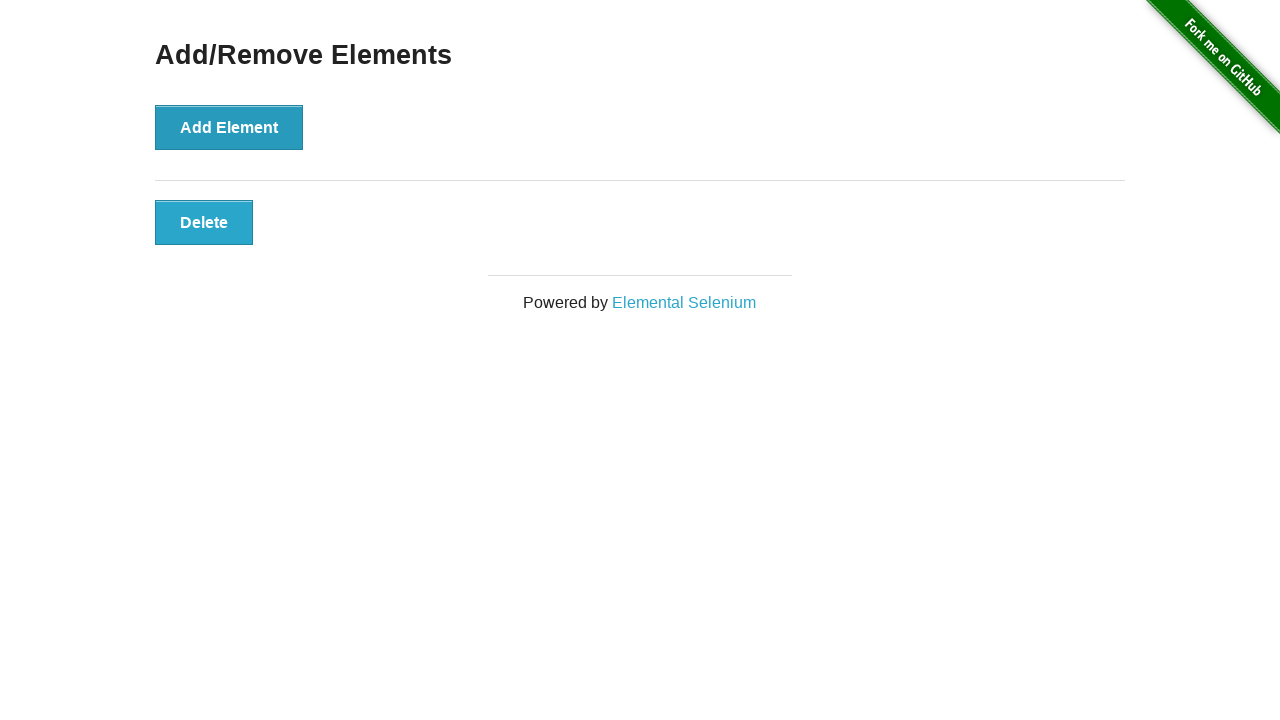

Clicked Delete button again to remove the element at (204, 222) on xpath=//button[contains(.,'Delete')]
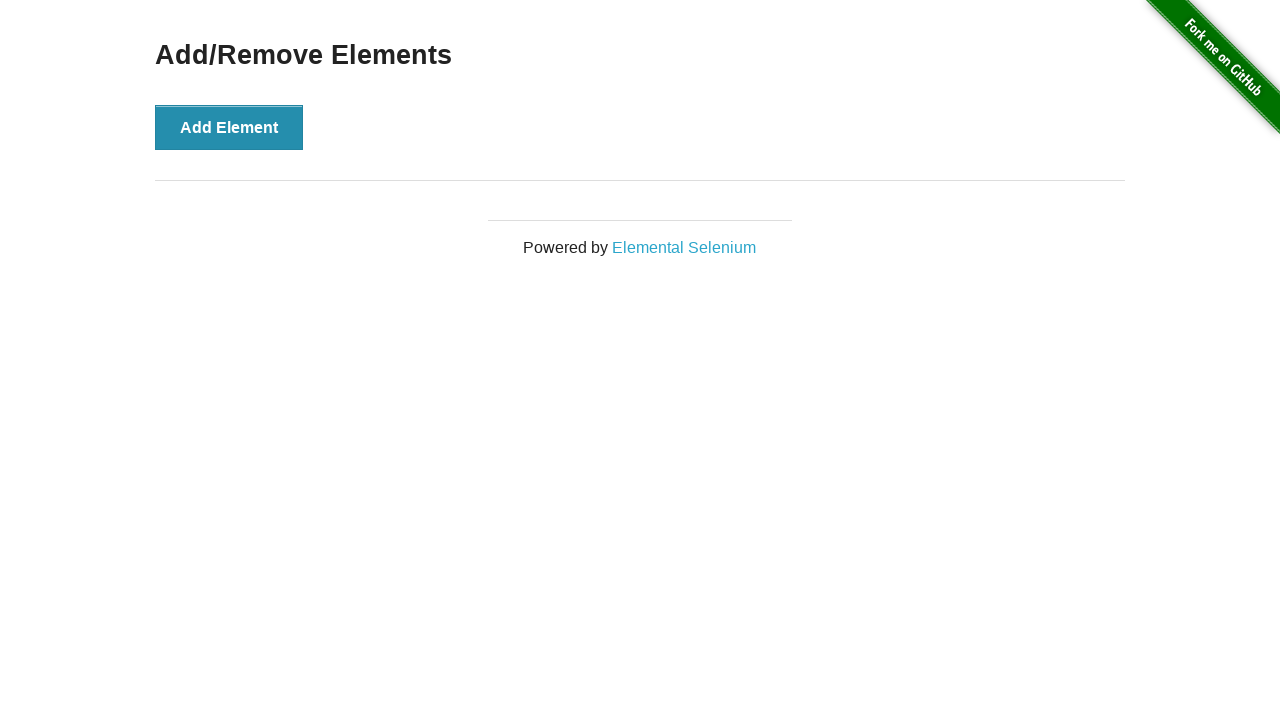

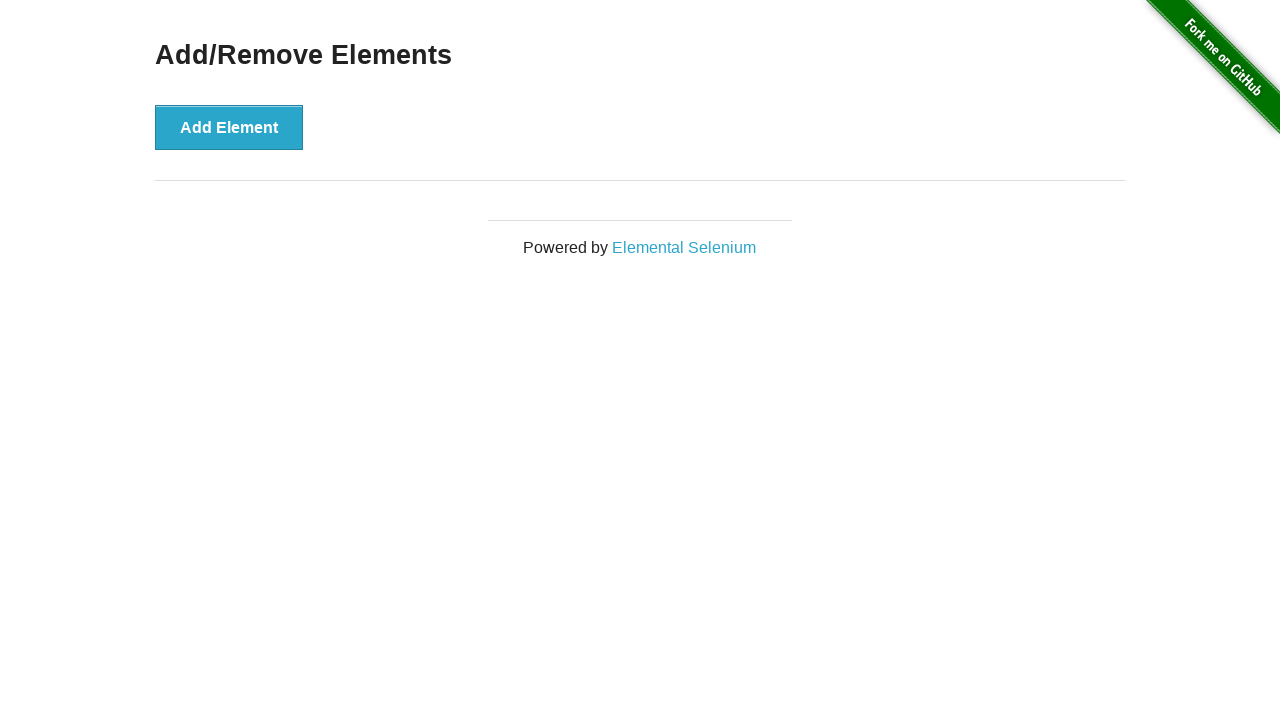